Tests that the input field is cleared after adding a todo item

Starting URL: https://demo.playwright.dev/todomvc

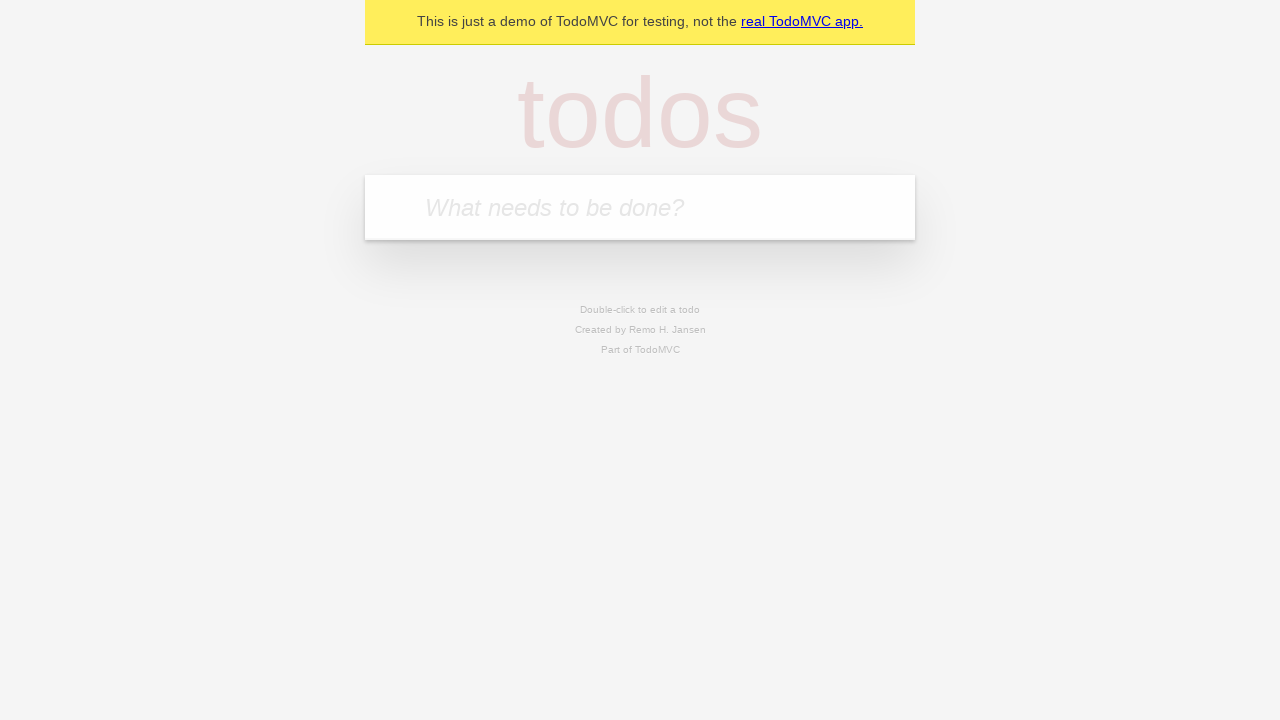

Located the todo input field with placeholder 'What needs to be done?'
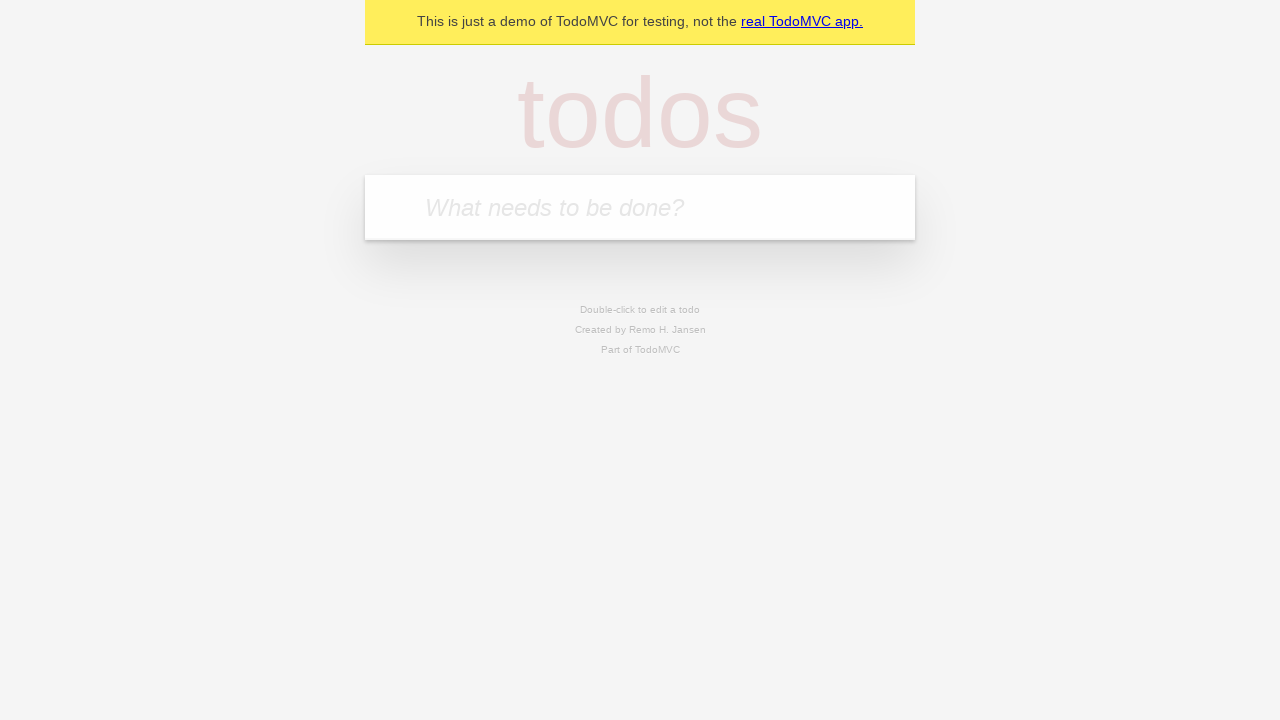

Filled input field with 'buy some cheese' on internal:attr=[placeholder="What needs to be done?"i]
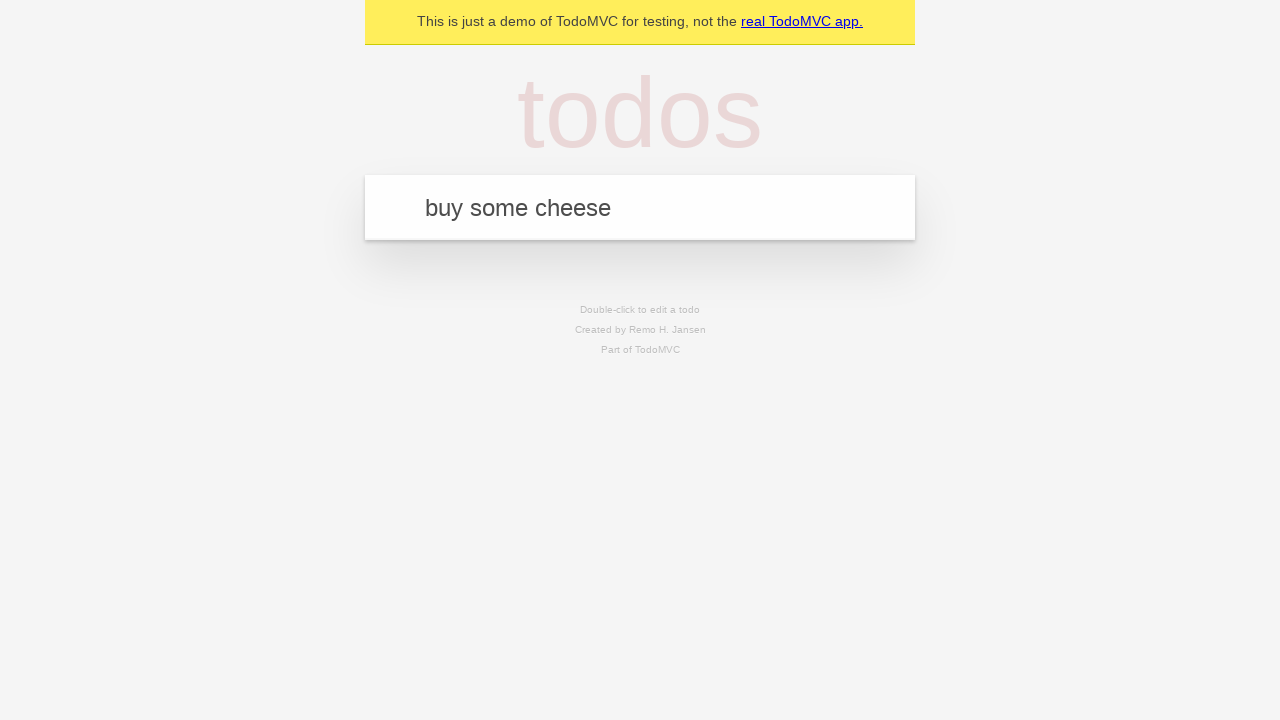

Pressed Enter to add the todo item on internal:attr=[placeholder="What needs to be done?"i]
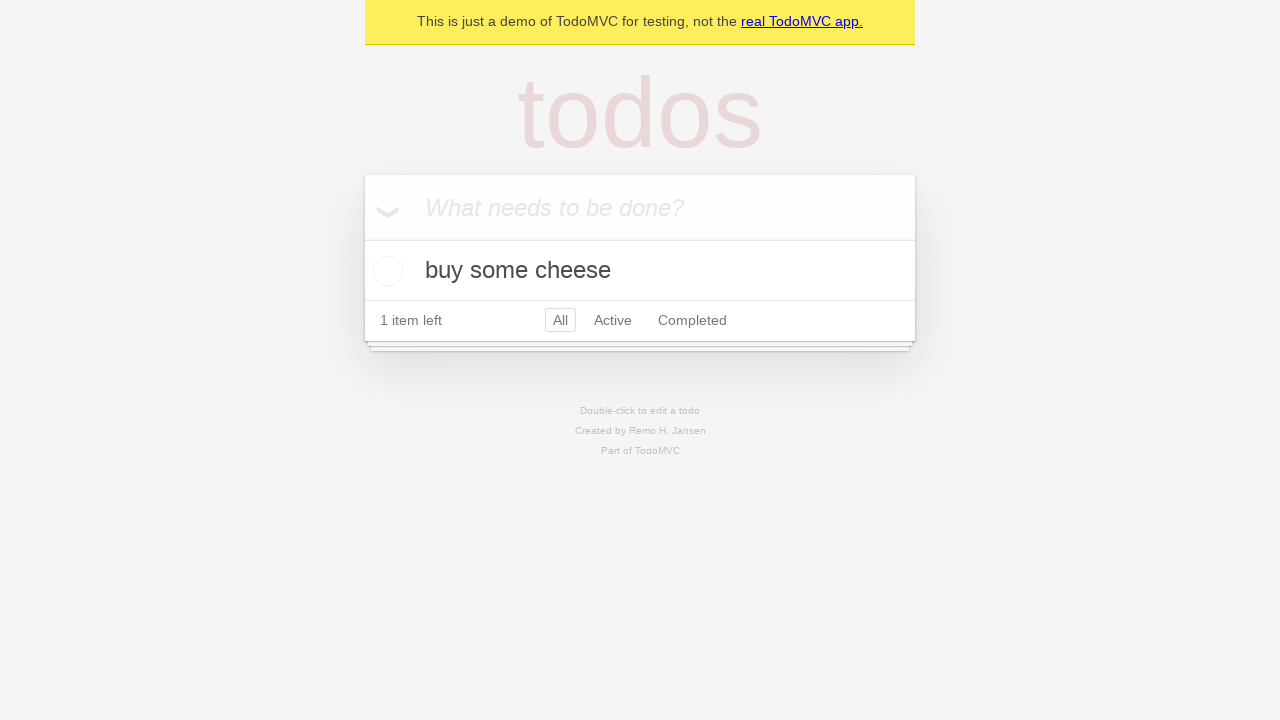

Waited for todo item to be added to the list
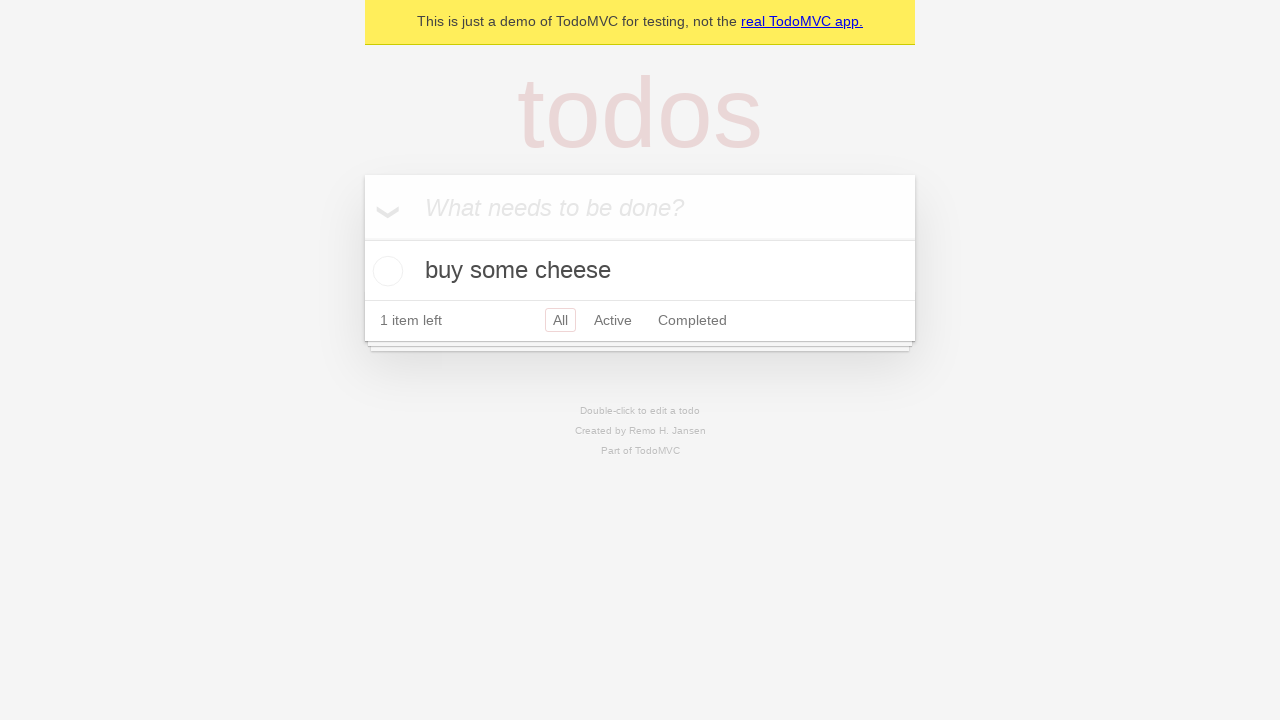

Verified that the input field was cleared after adding the item
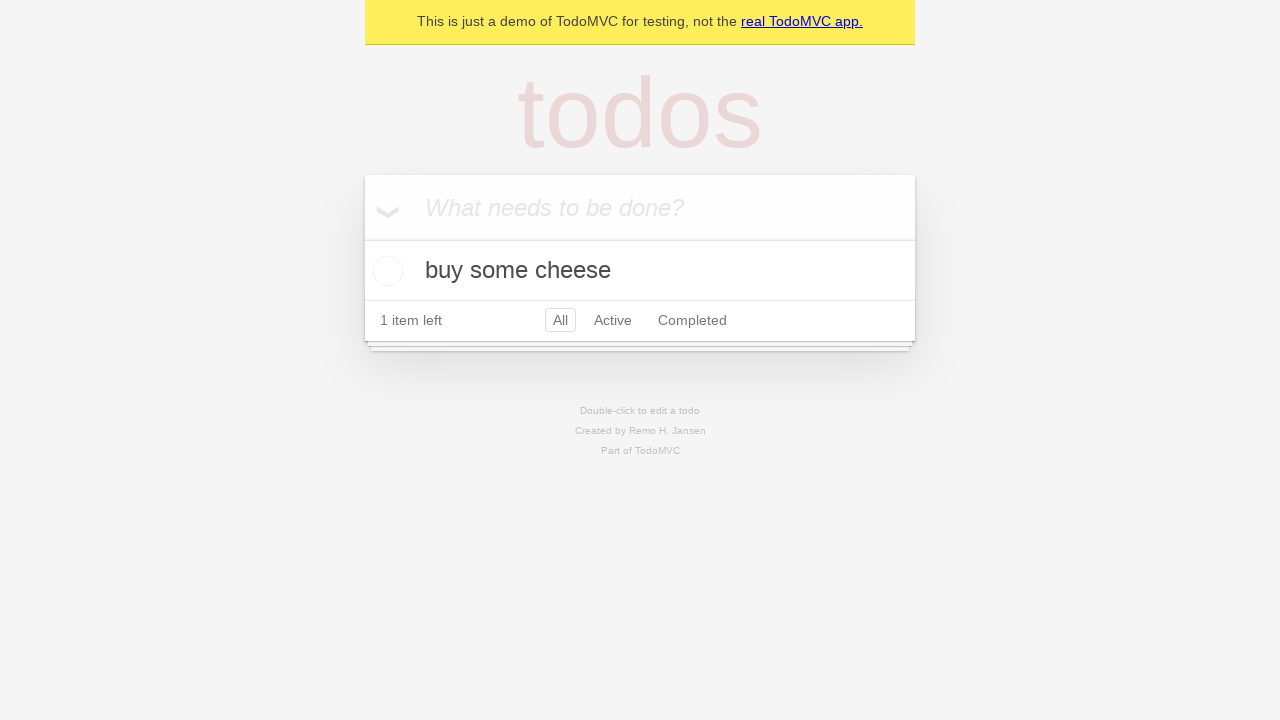

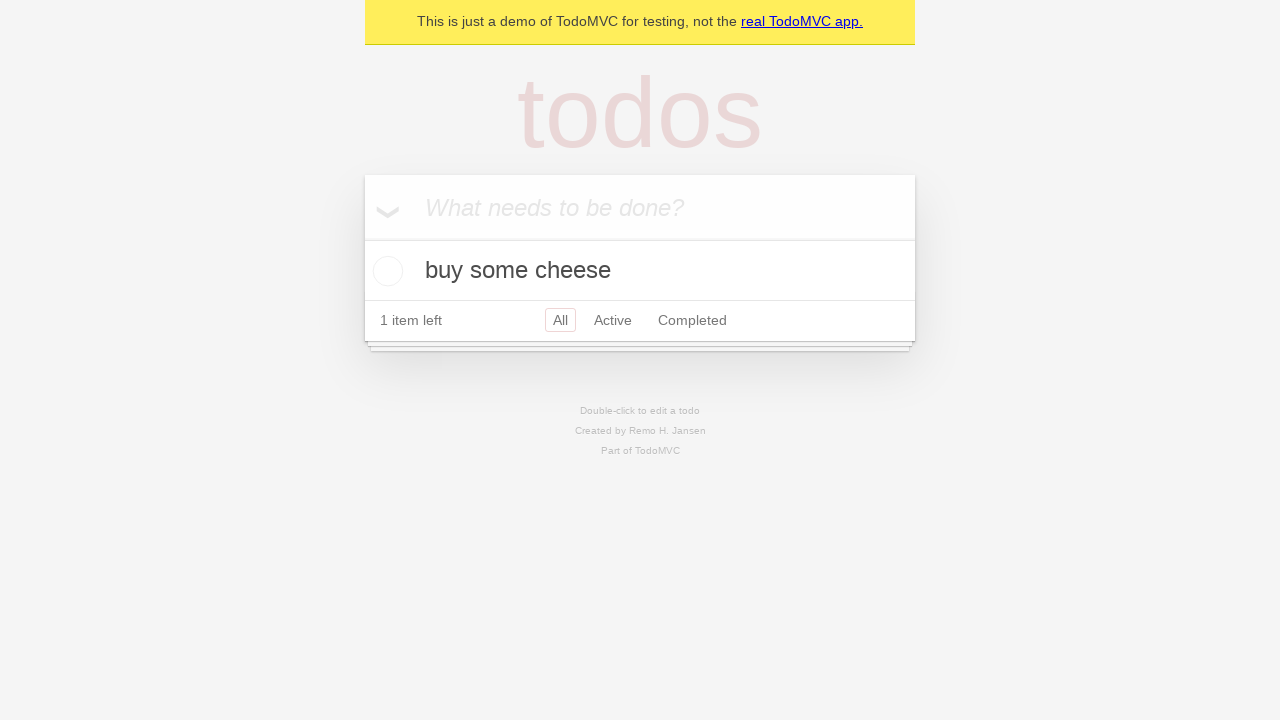